Navigates to a Stepik lesson page, enters an answer "get()" into a text area, and clicks the submit button to submit the solution.

Starting URL: https://stepik.org/lesson/25969/step/12

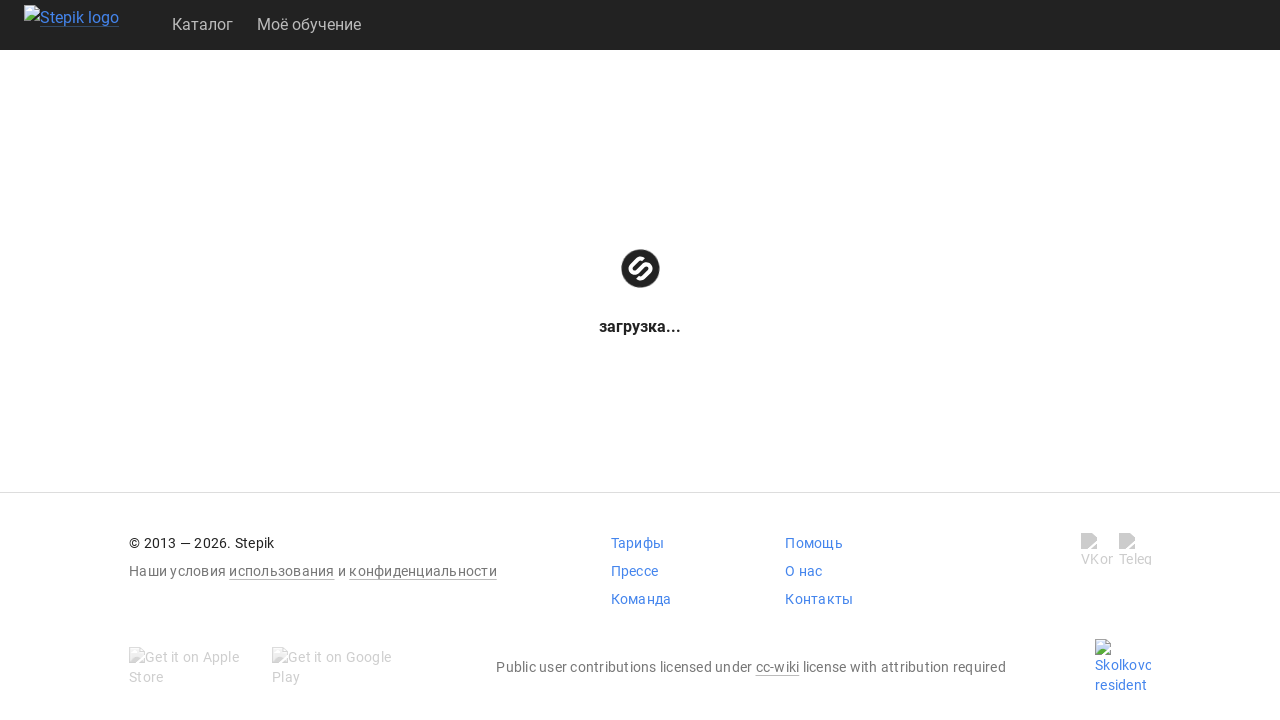

Waited for textarea to be available
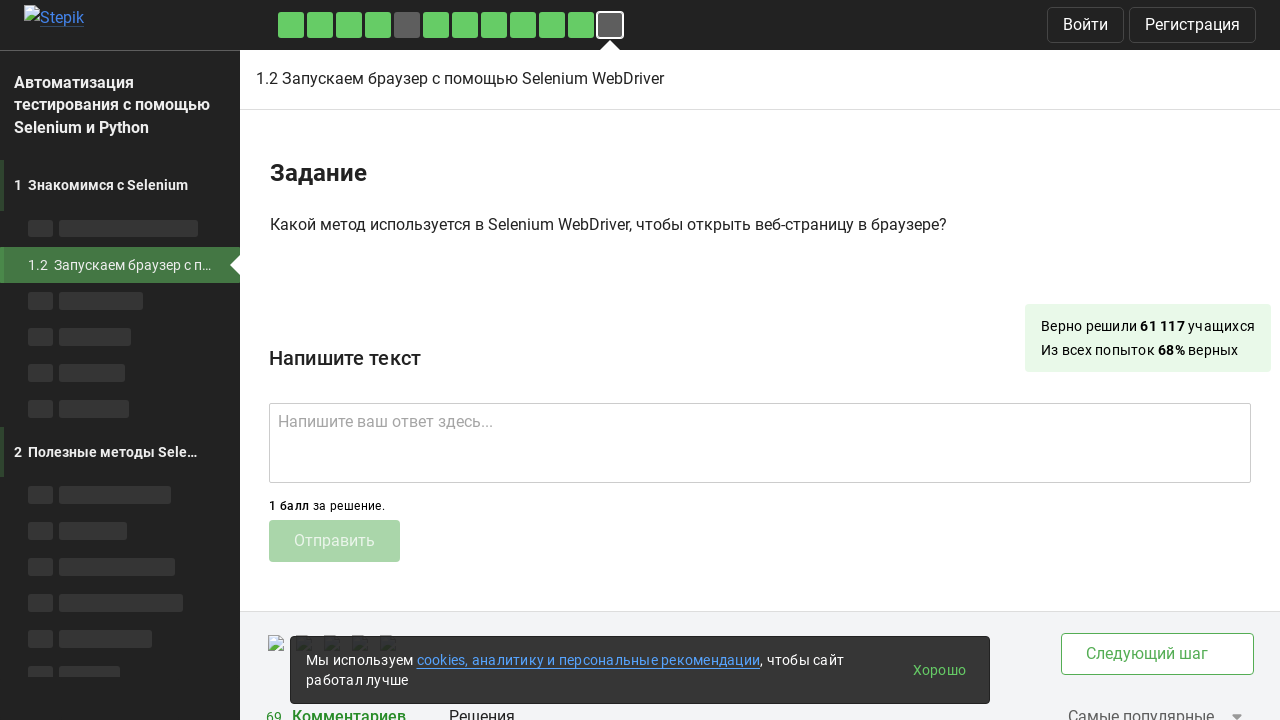

Filled textarea with answer 'get()' on .textarea
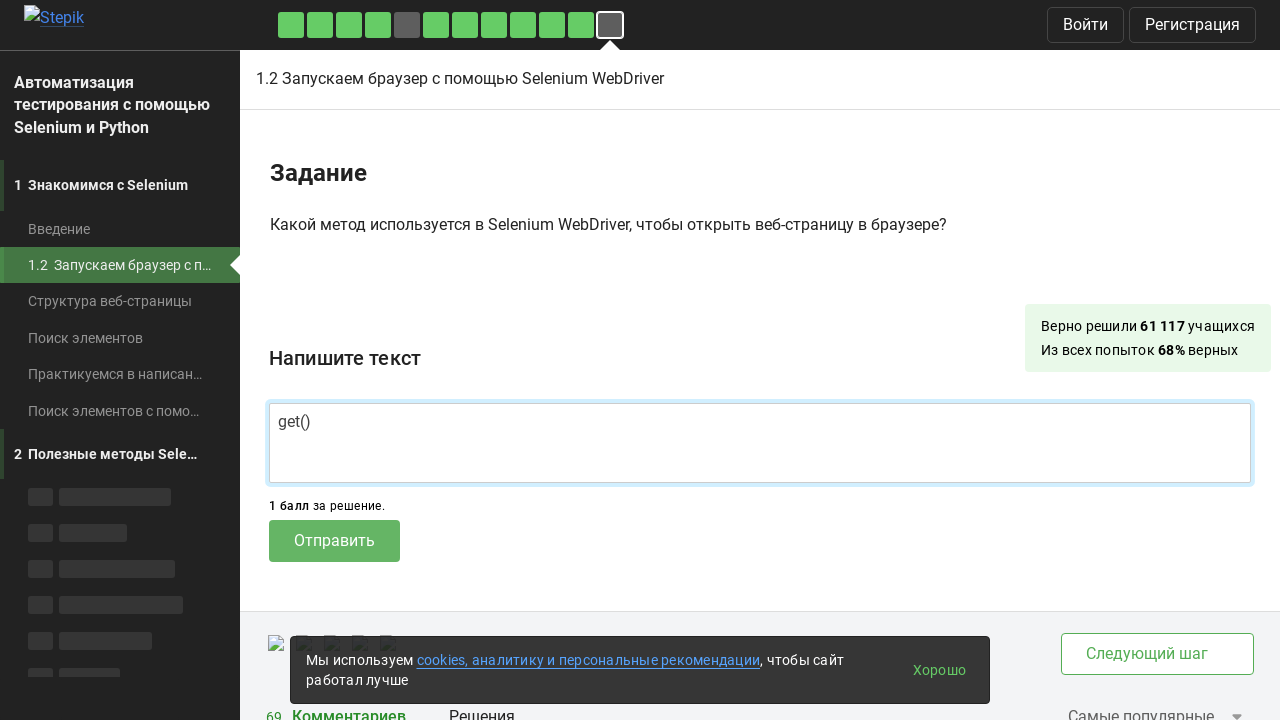

Clicked submit button to submit the solution at (334, 541) on .submit-submission
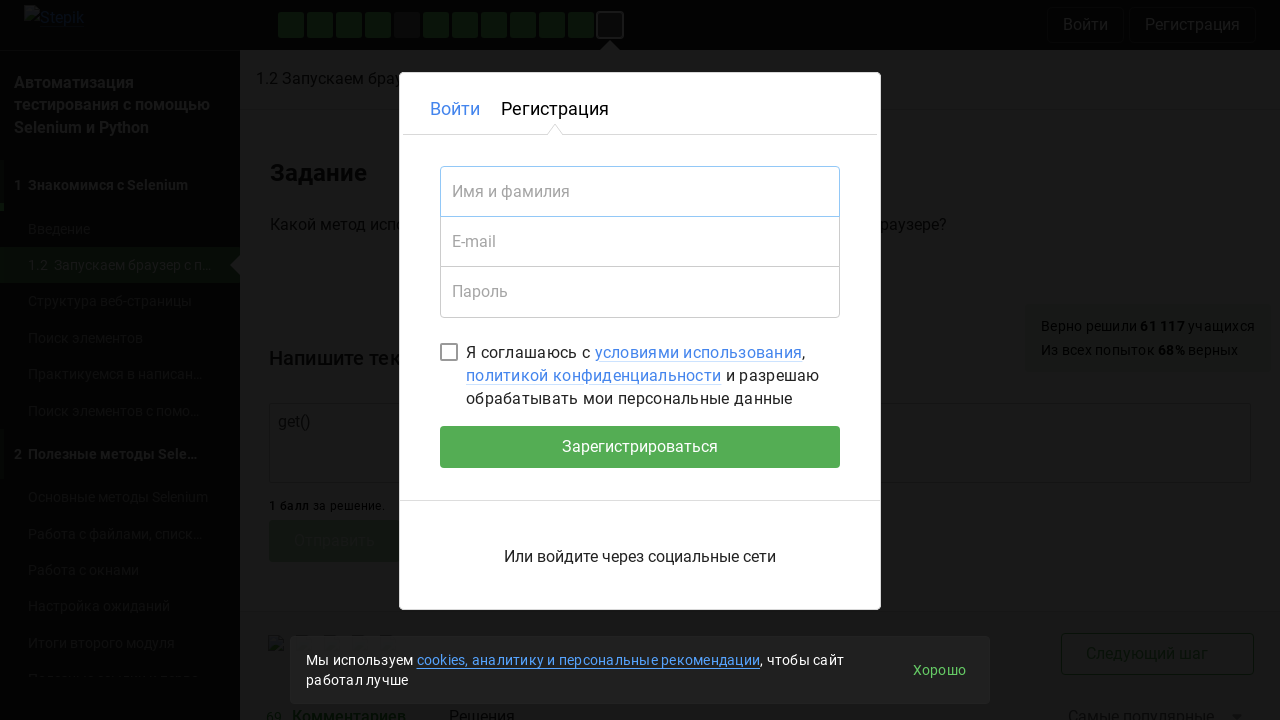

Waited 2 seconds for submission to process
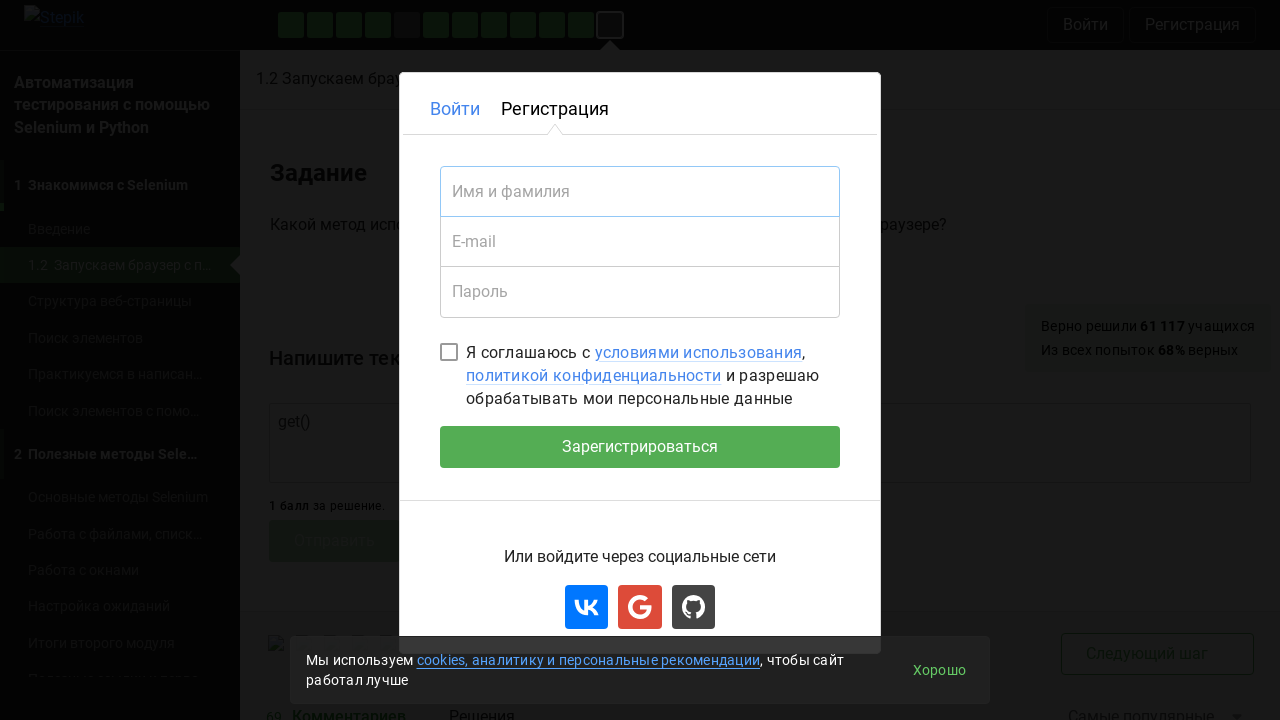

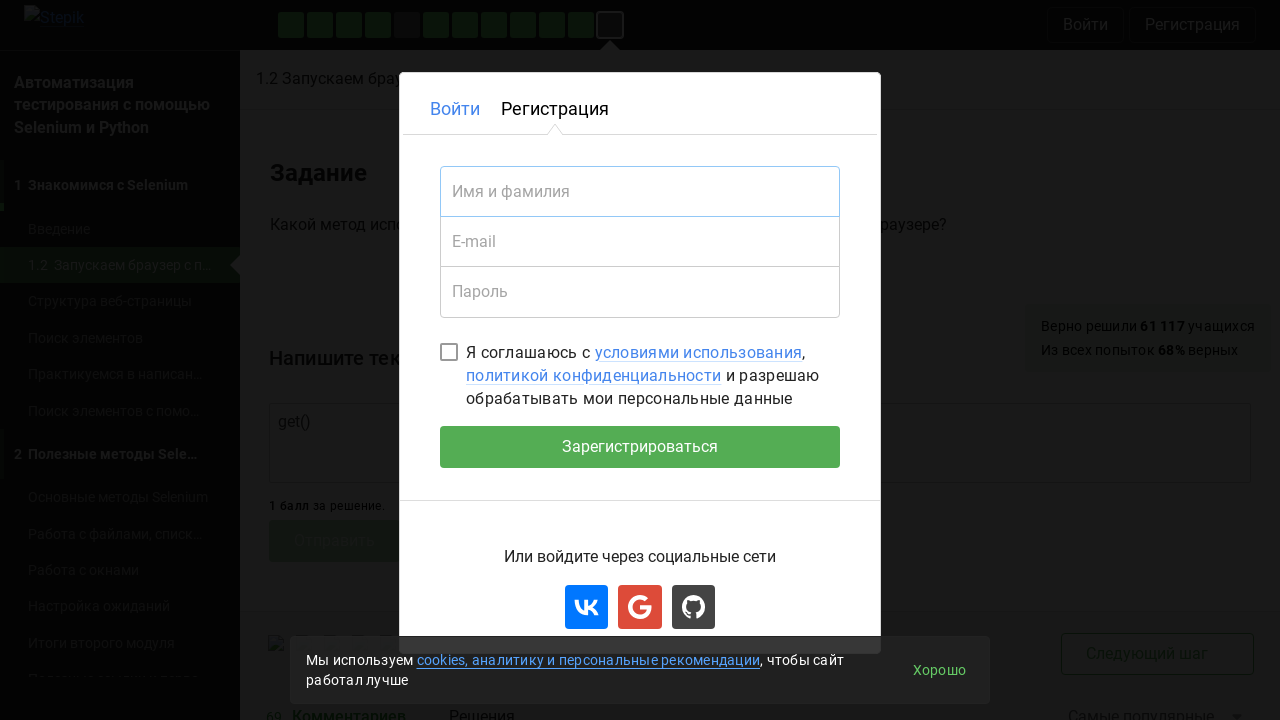